Tests the zip code entry functionality on ShareLane's registration flow by clicking the ENTER button, navigating to the registration page, entering a zip code, and verifying the Register button appears.

Starting URL: https://www.sharelane.com/

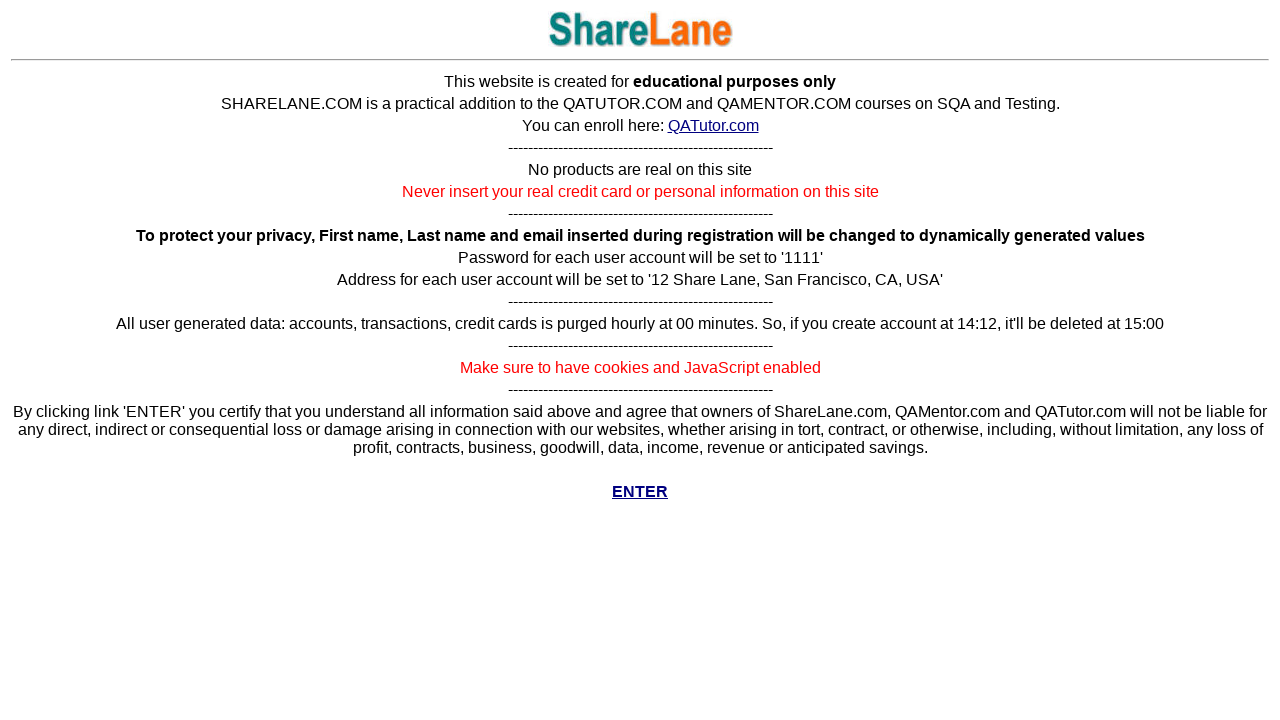

Clicked ENTER button on ShareLane homepage at (640, 492) on xpath=//*[text()='ENTER']
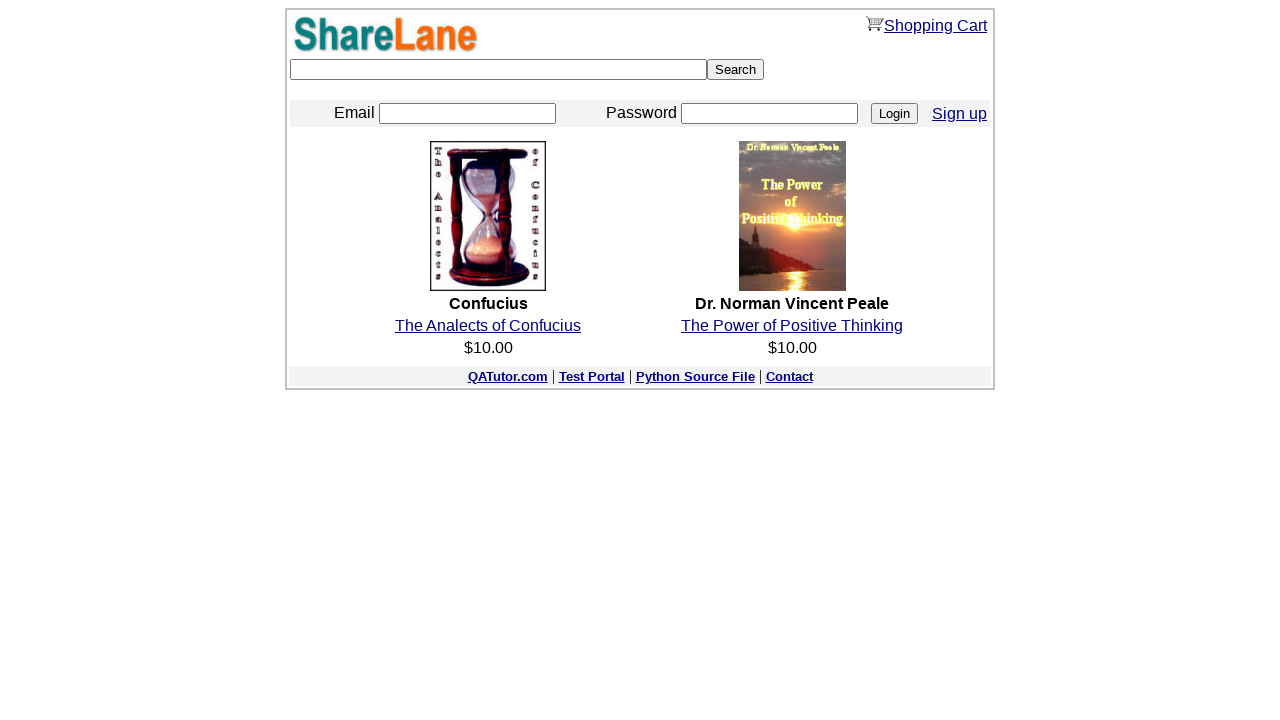

Navigated to ShareLane registration page
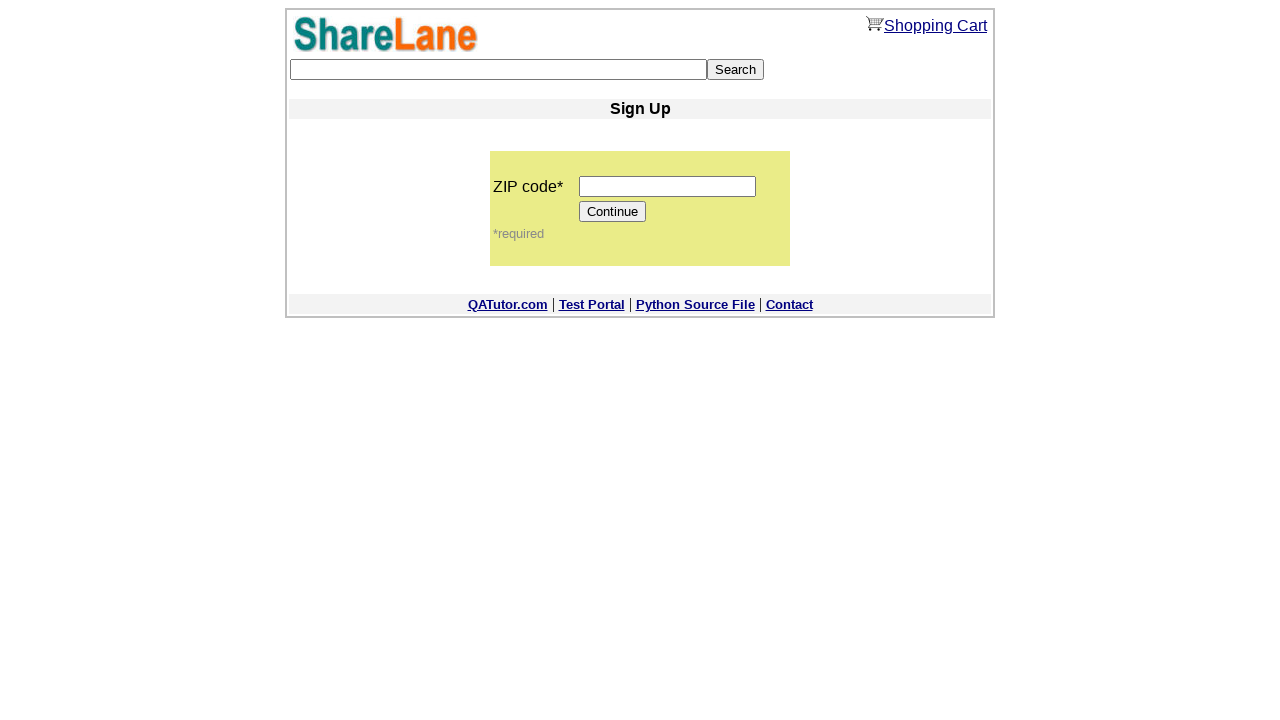

Entered zip code '12345' in zip code field on input[name='zip_code']
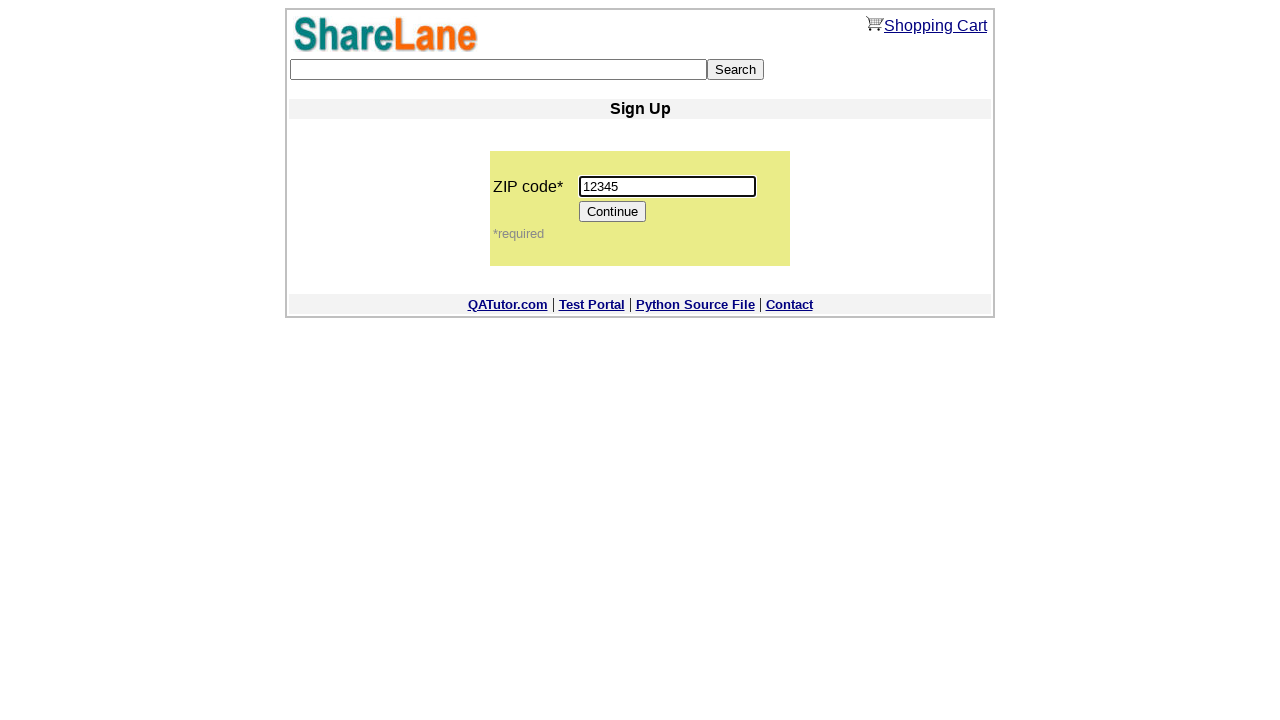

Clicked Continue button to proceed with registration at (613, 212) on input[value='Continue']
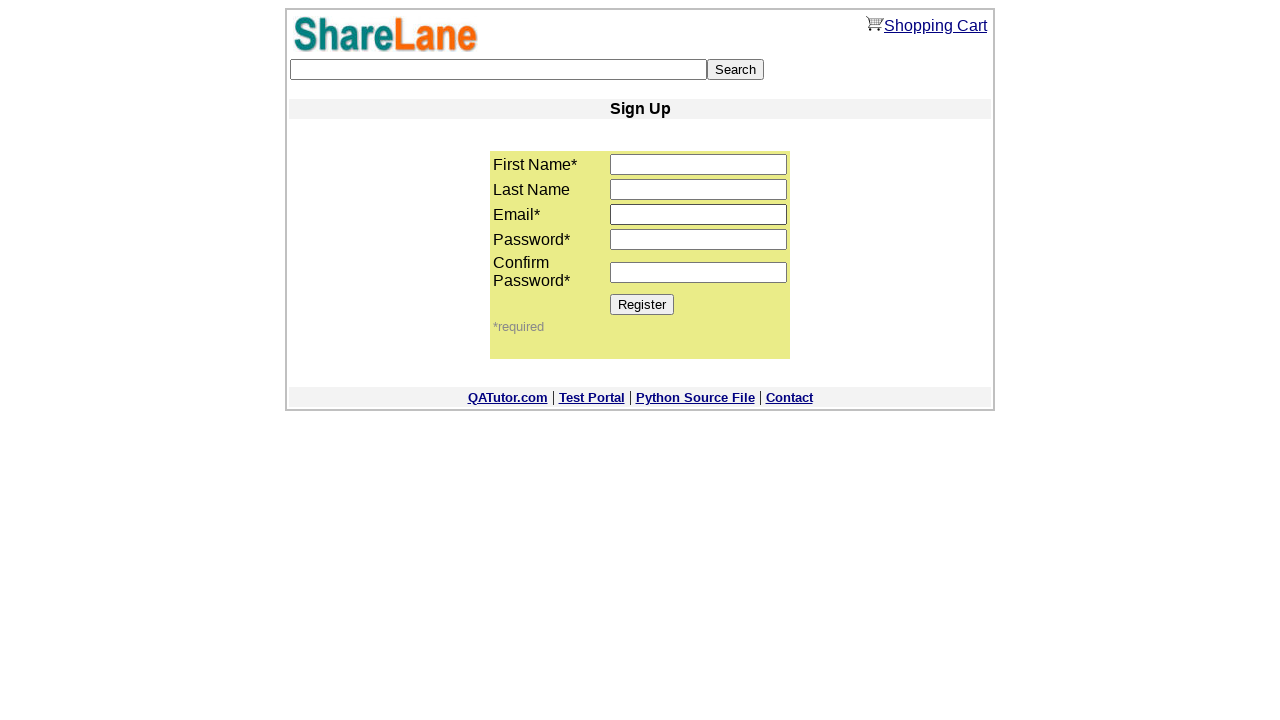

Register button loaded and is visible
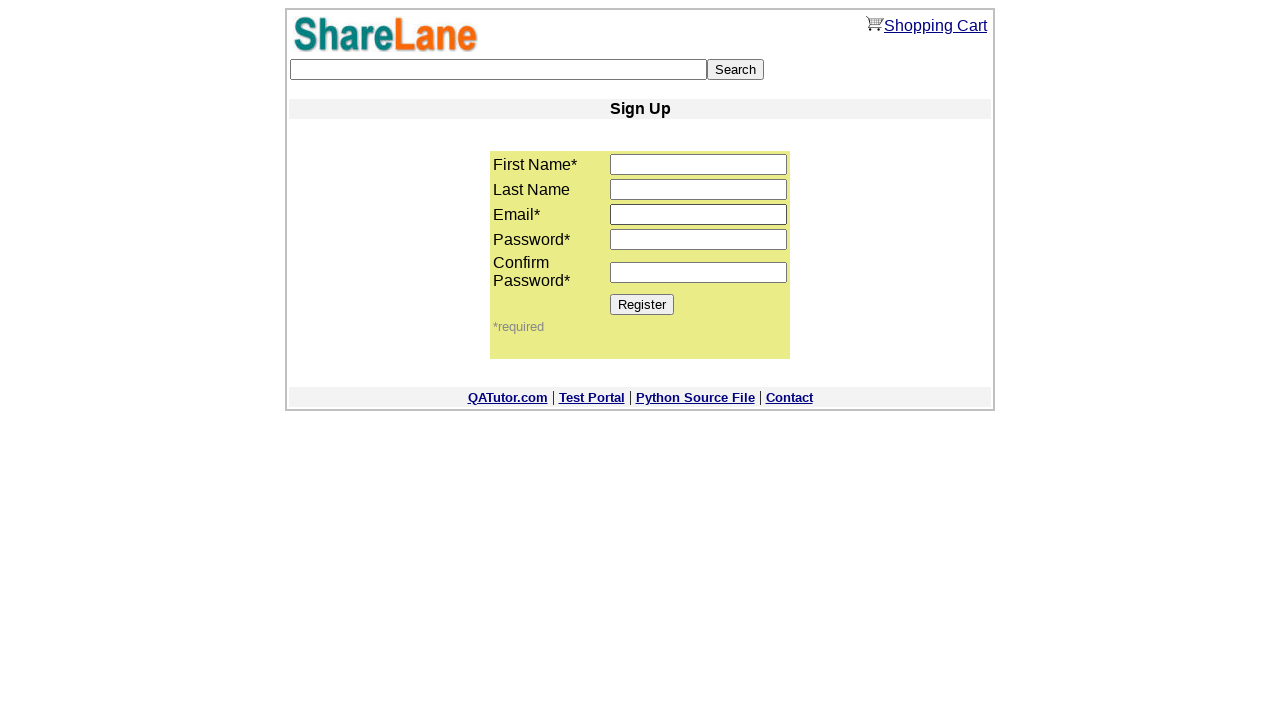

Verified Register button has correct value attribute
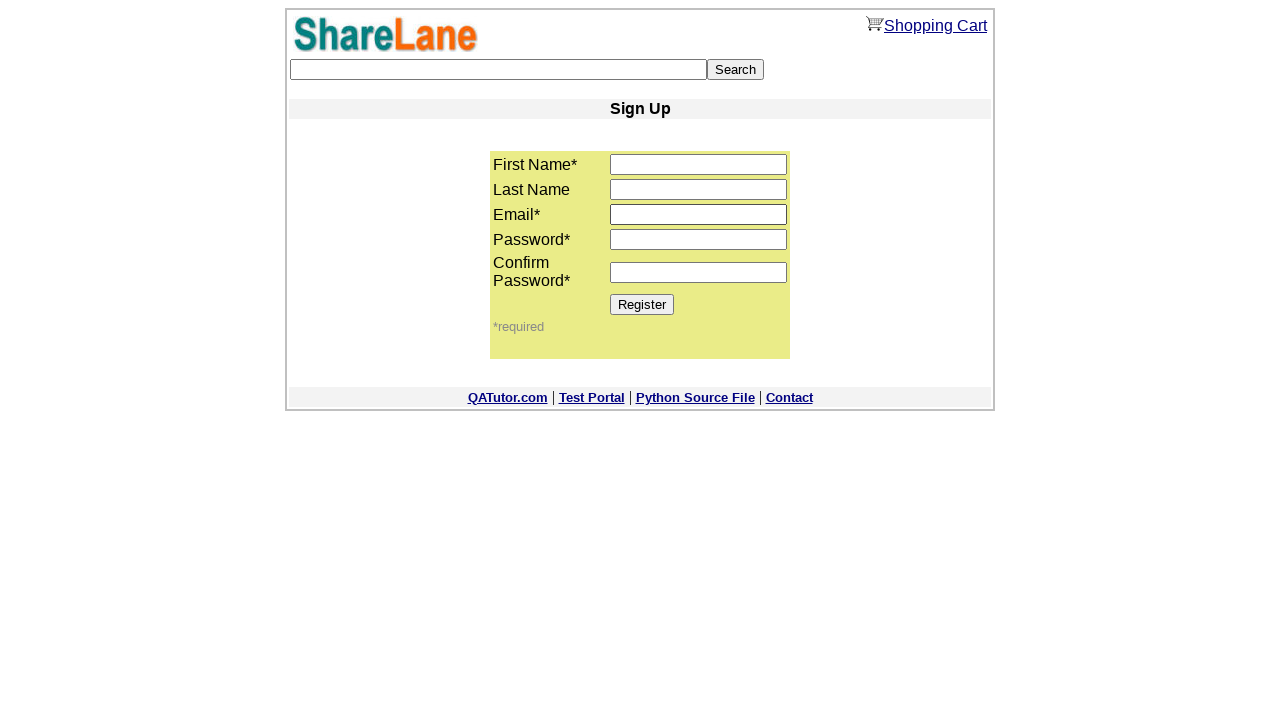

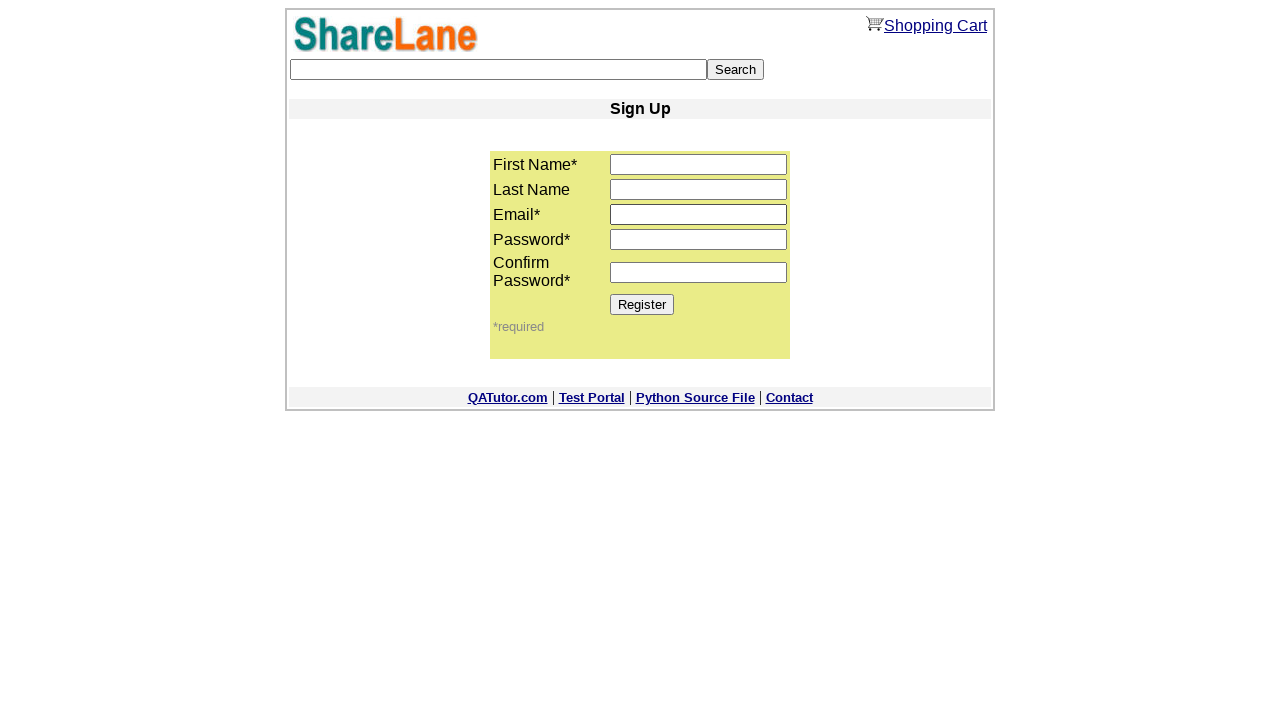